Tests browser window management by maximizing, minimizing, and making fullscreen while verifying the page title on YouTube

Starting URL: https://www.youtube.com/

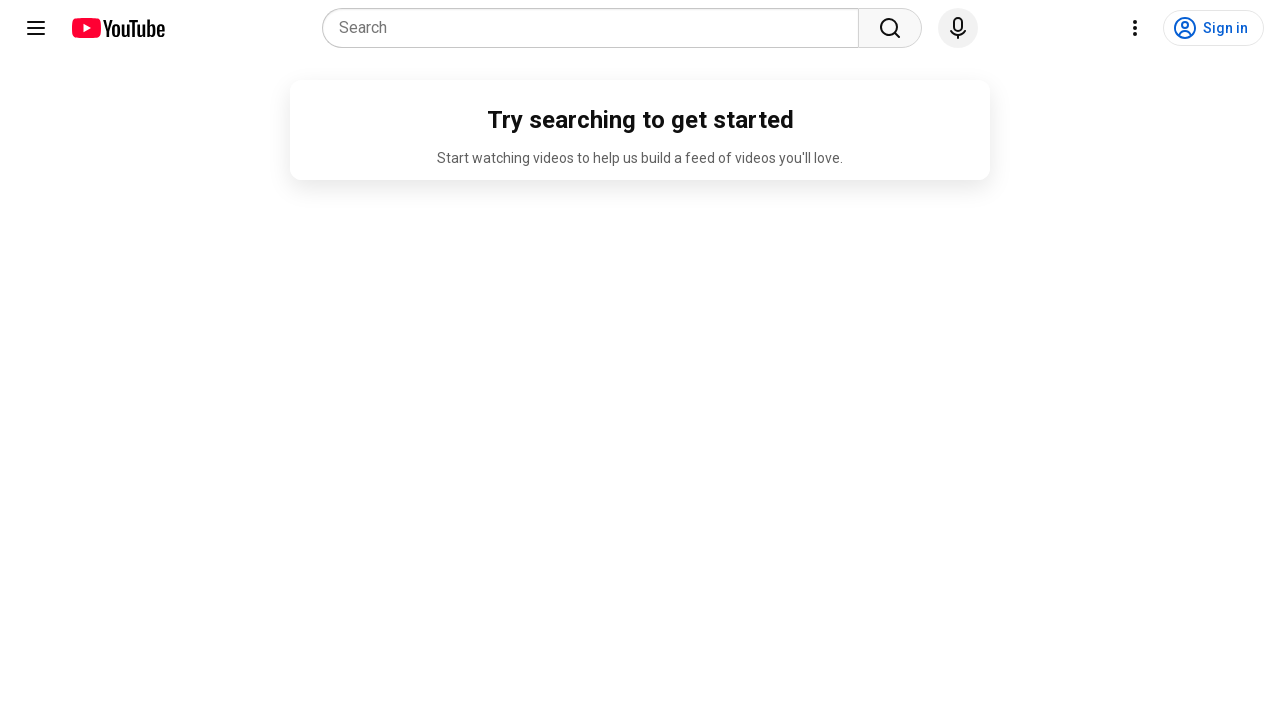

Set viewport to 1920x1080 to maximize window
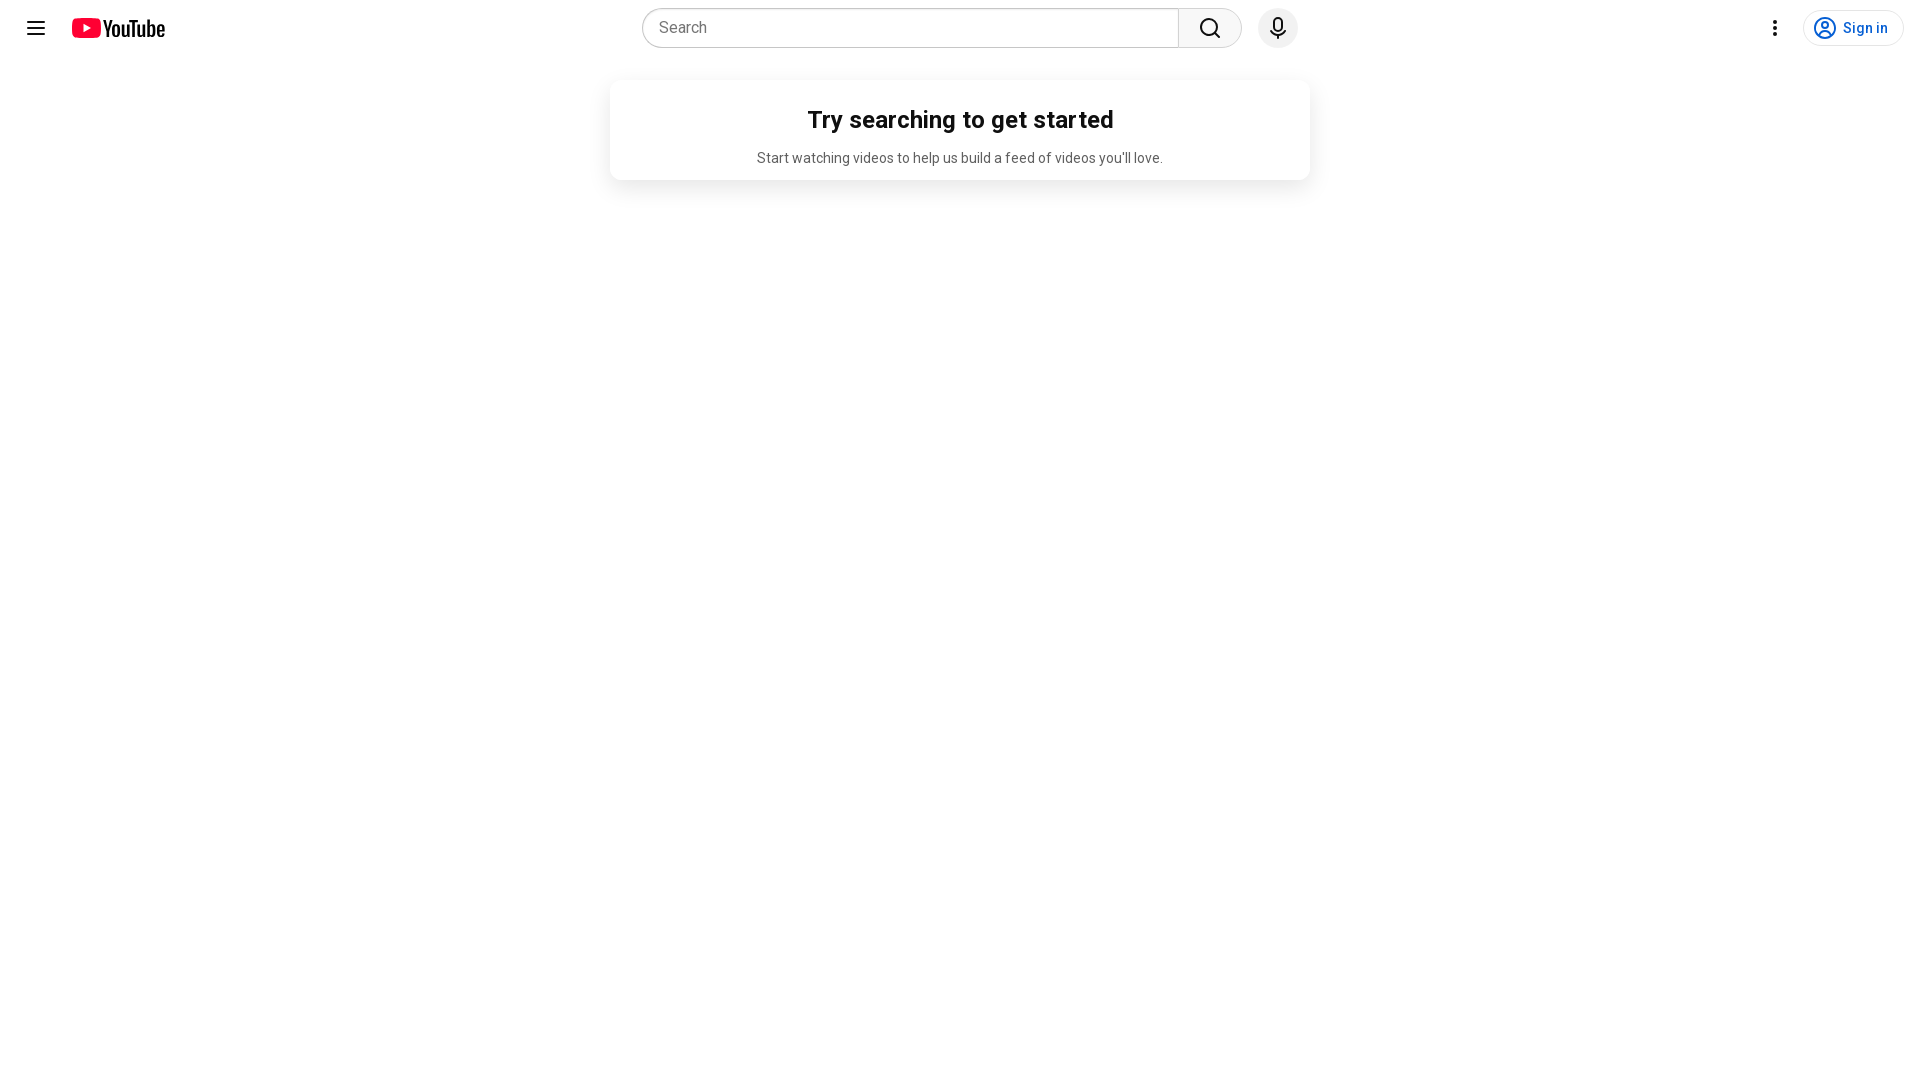

Retrieved page title: YouTube
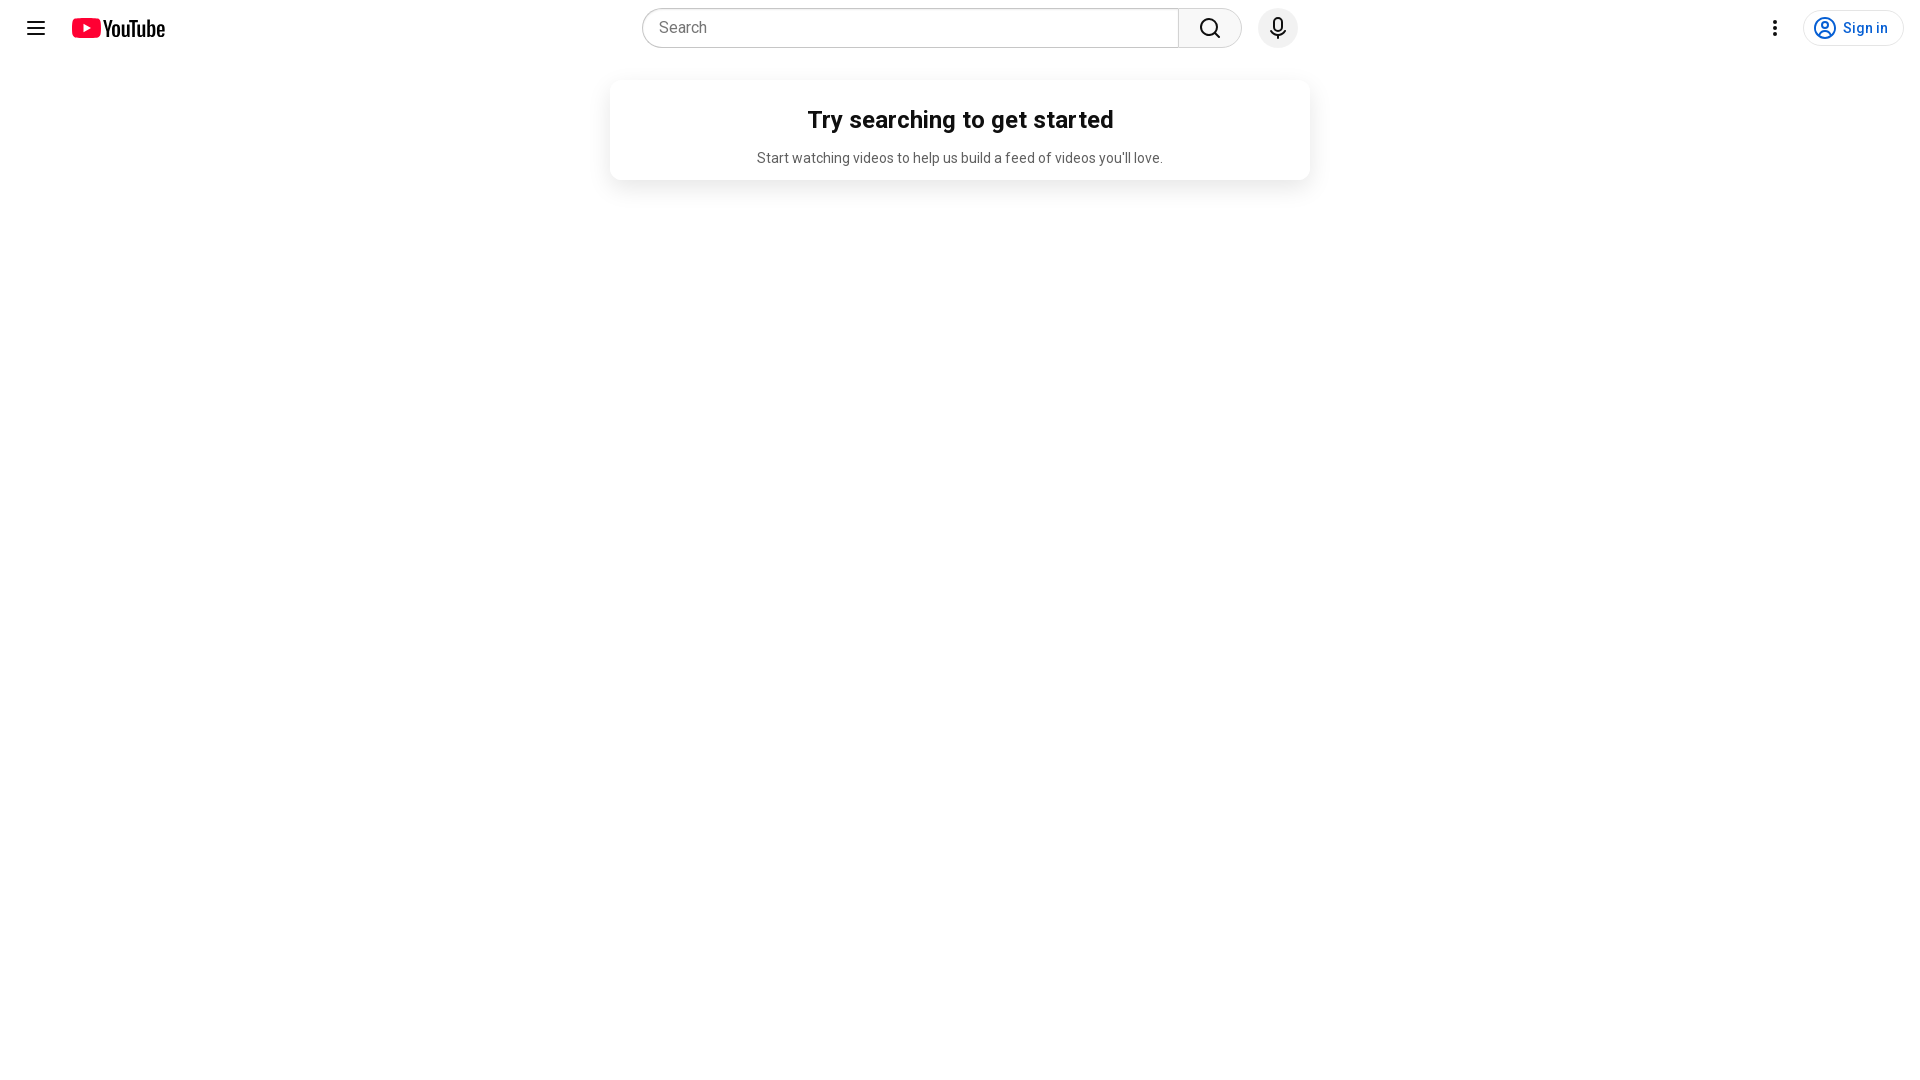

Resized viewport to 800x600 to simulate window minimization
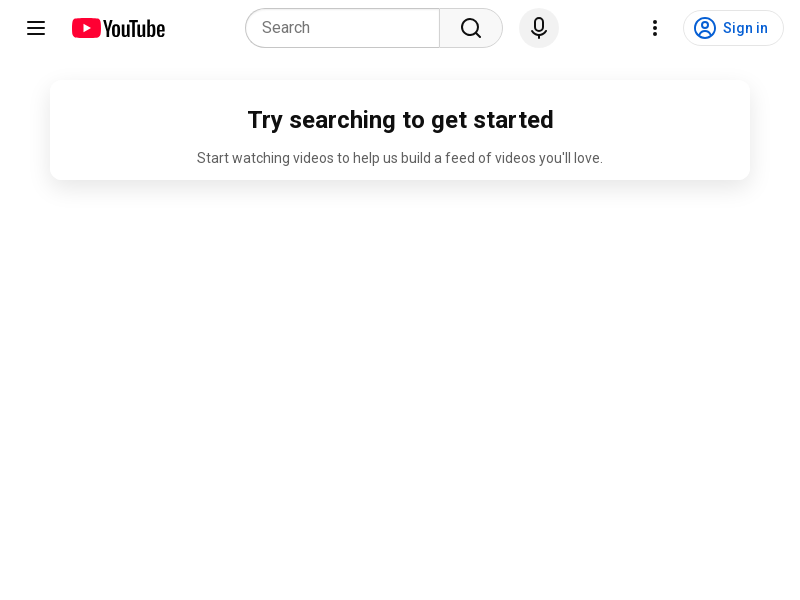

Retrieved page title after resize: YouTube
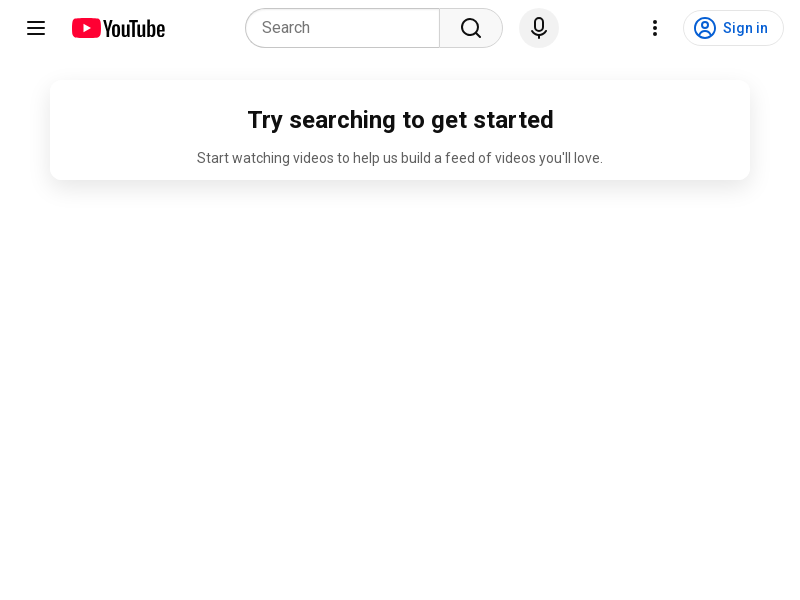

Set viewport to 1920x1080 to maximize window (fullscreen equivalent)
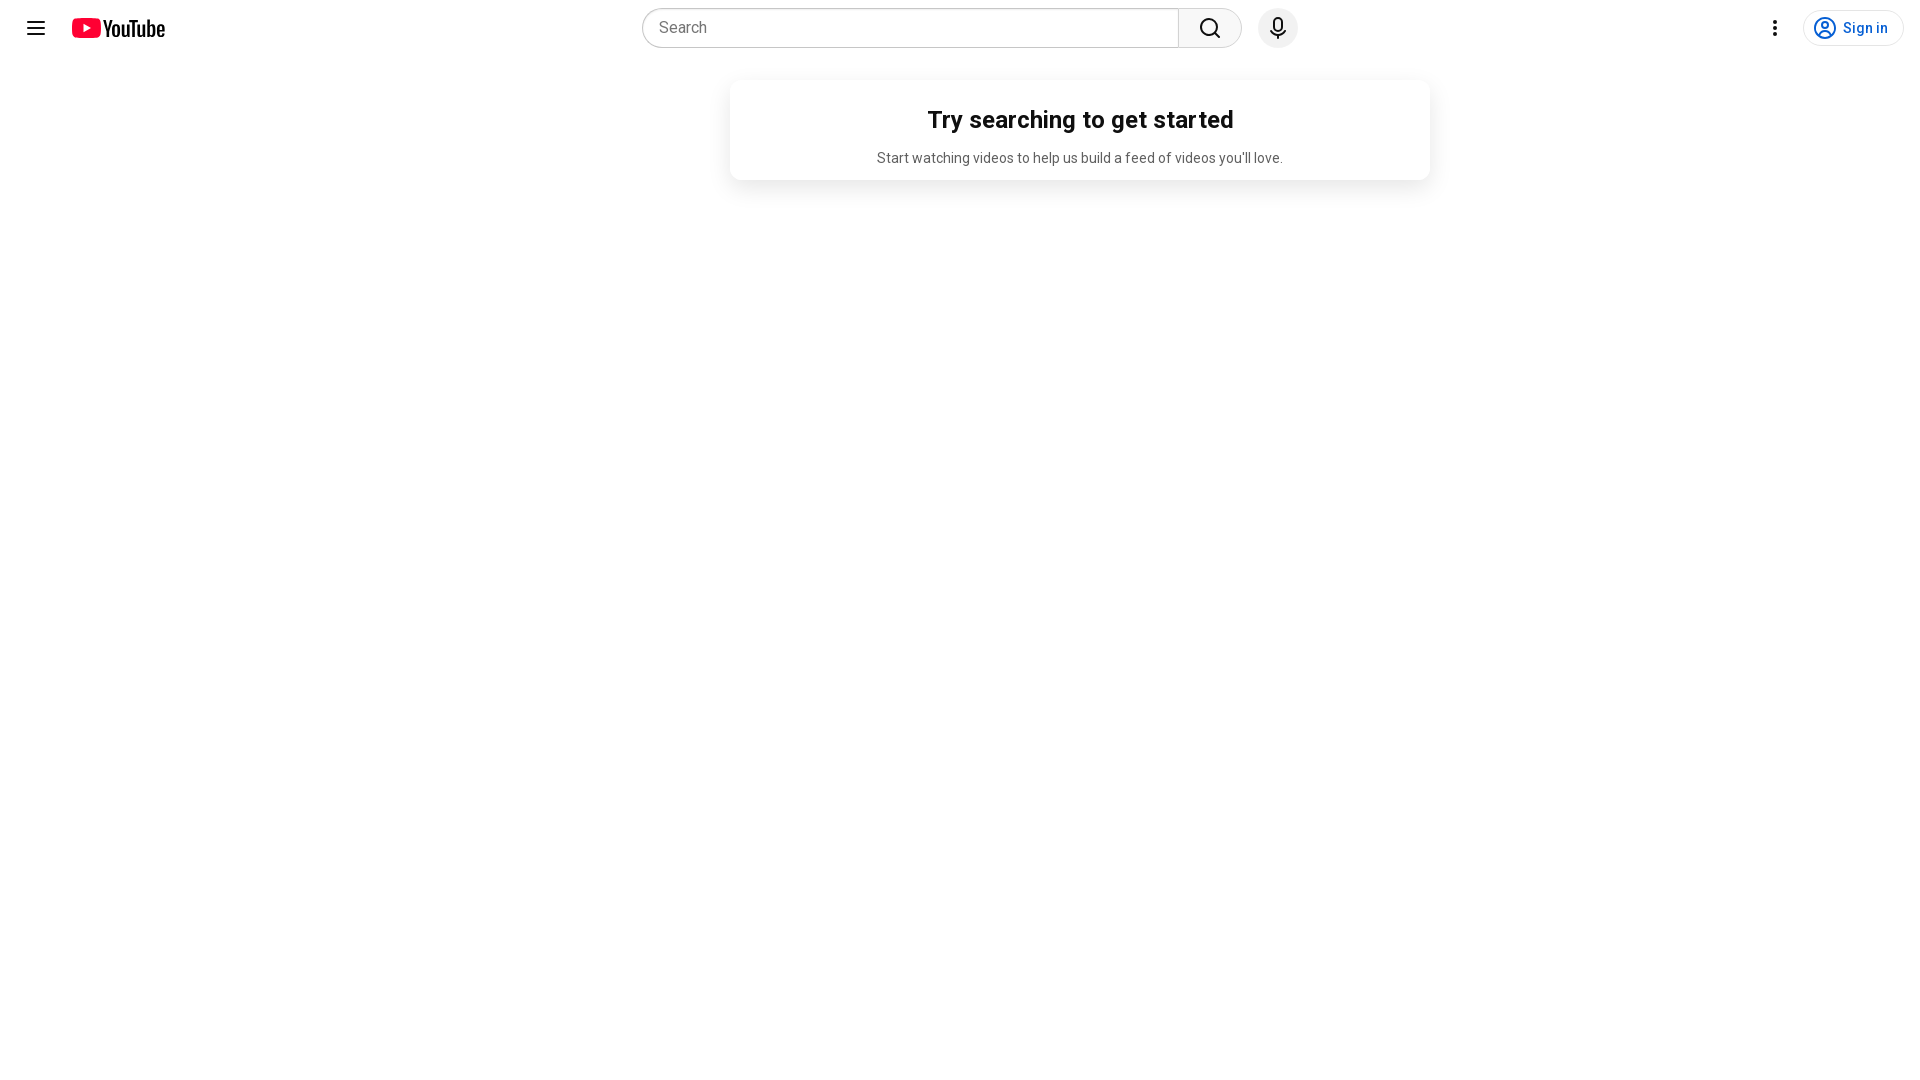

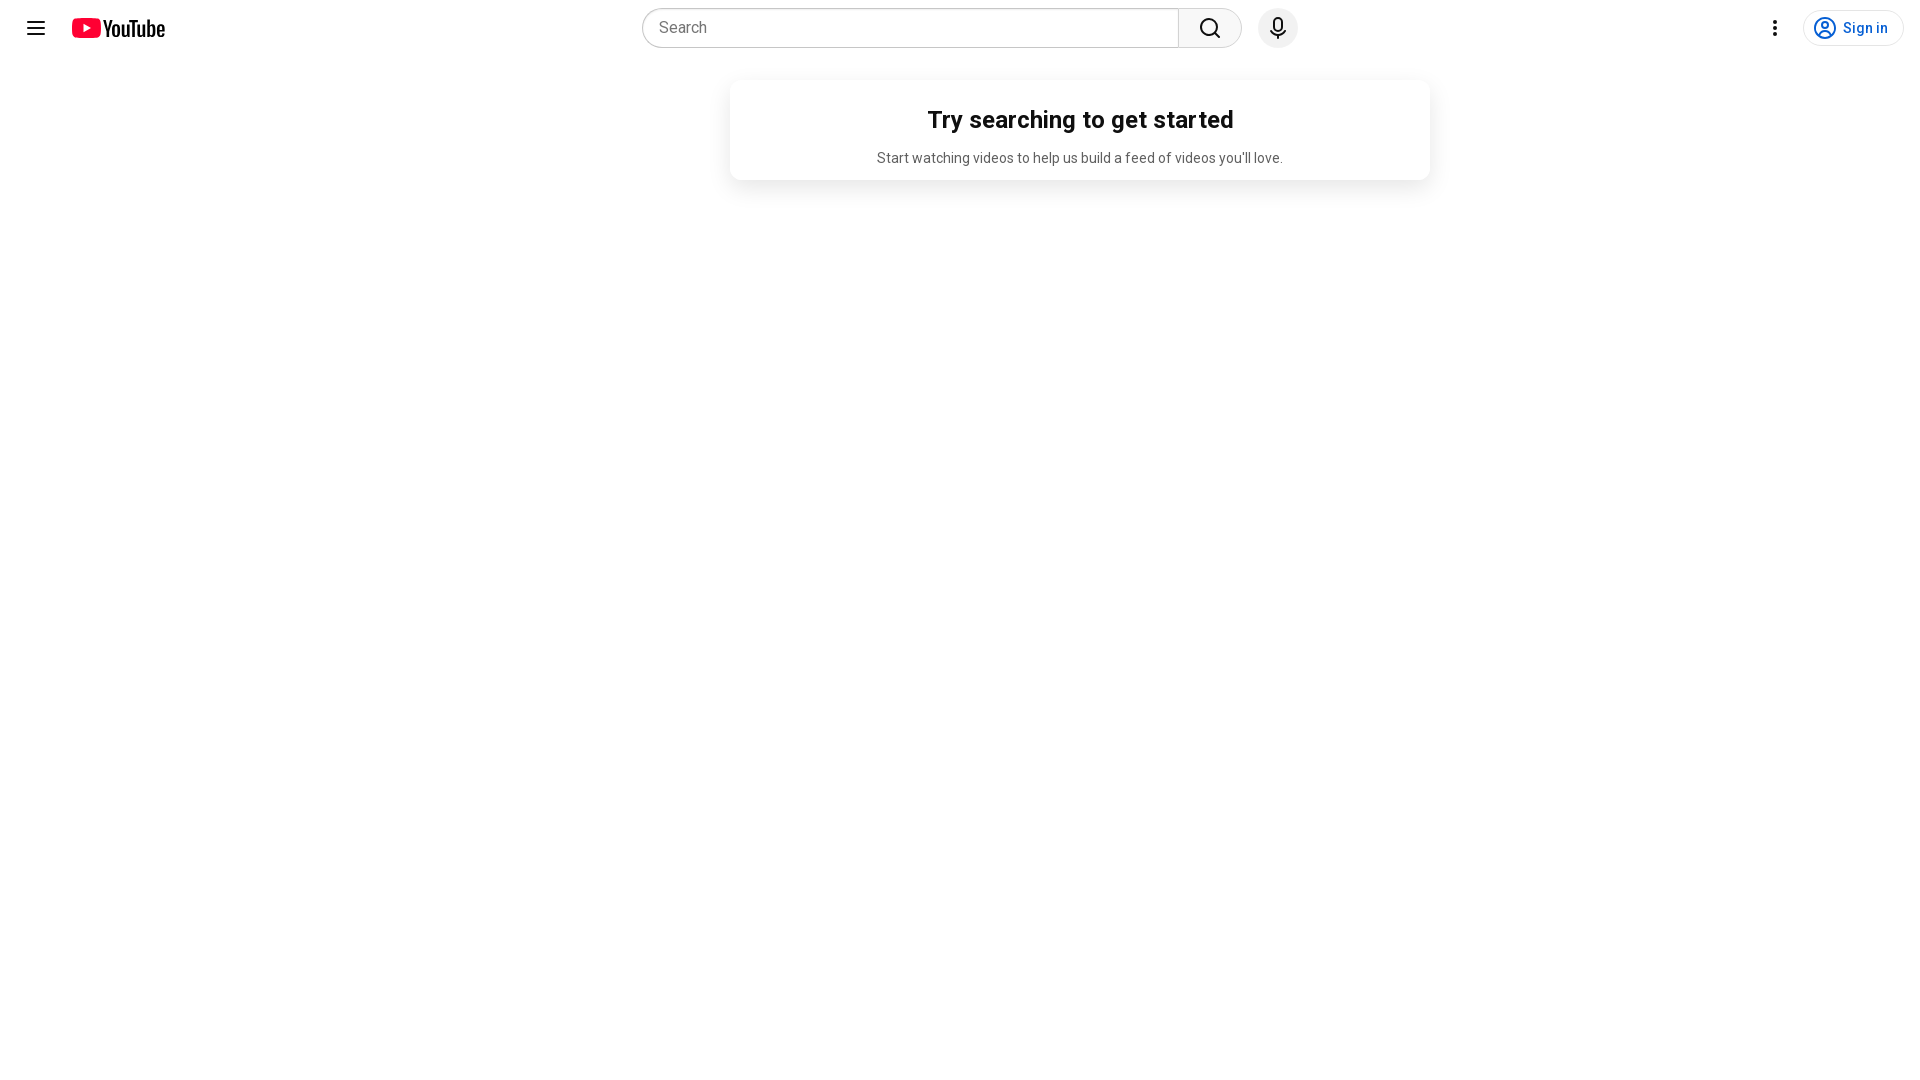